Tests radio button functionality by clicking a radio button and verifying it becomes selected on a practice automation page

Starting URL: https://rahulshettyacademy.com/AutomationPractice/

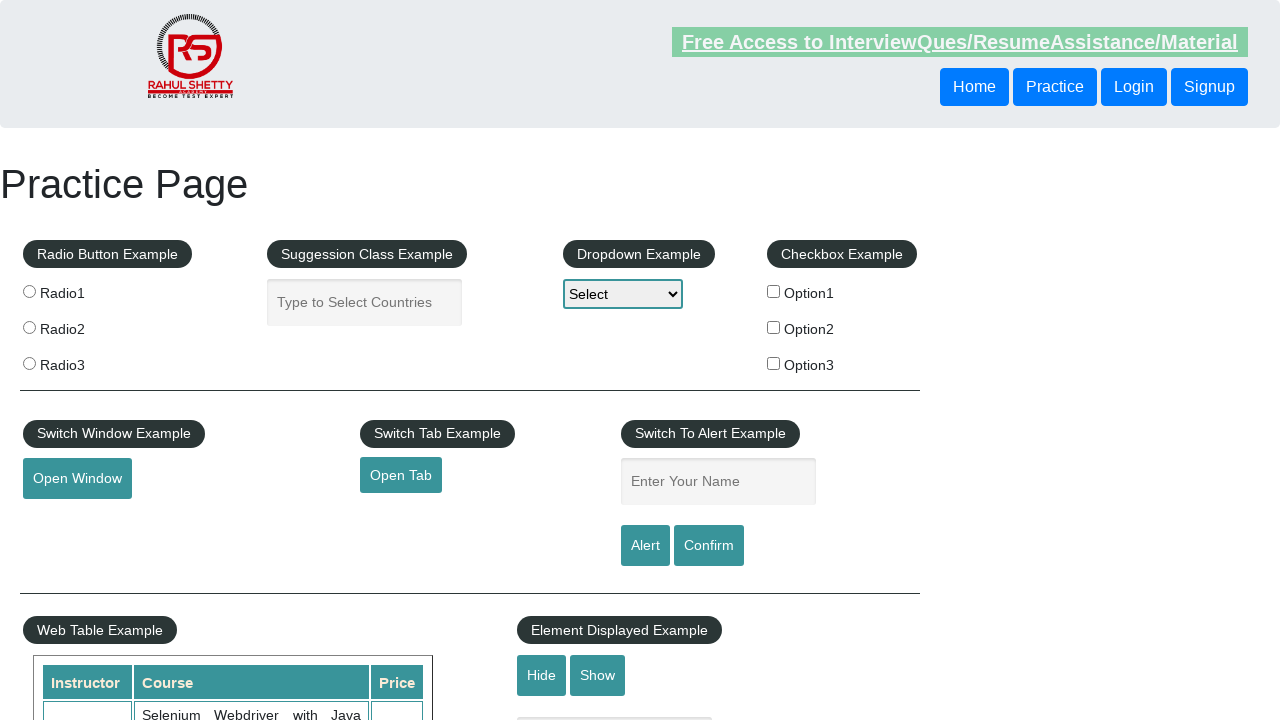

Clicked the first radio button (radio1) at (29, 291) on input[name='radioButton'][value='radio1']
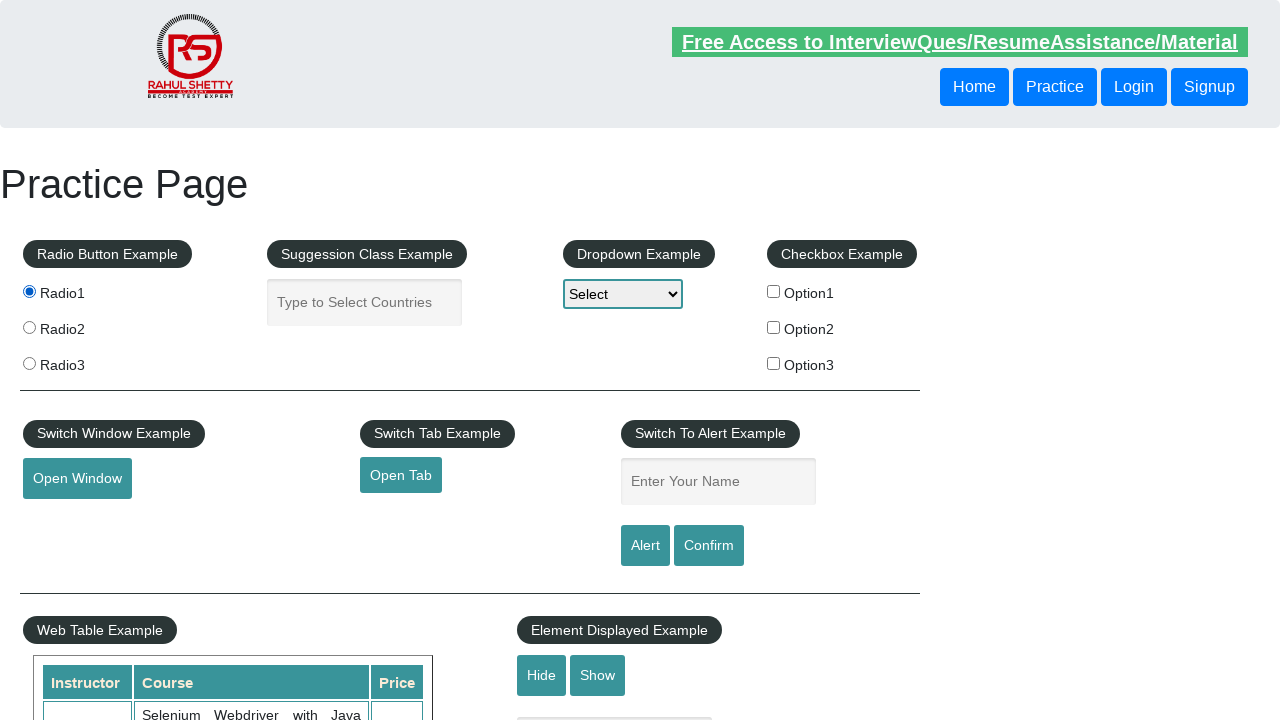

Verified that the first radio button is selected
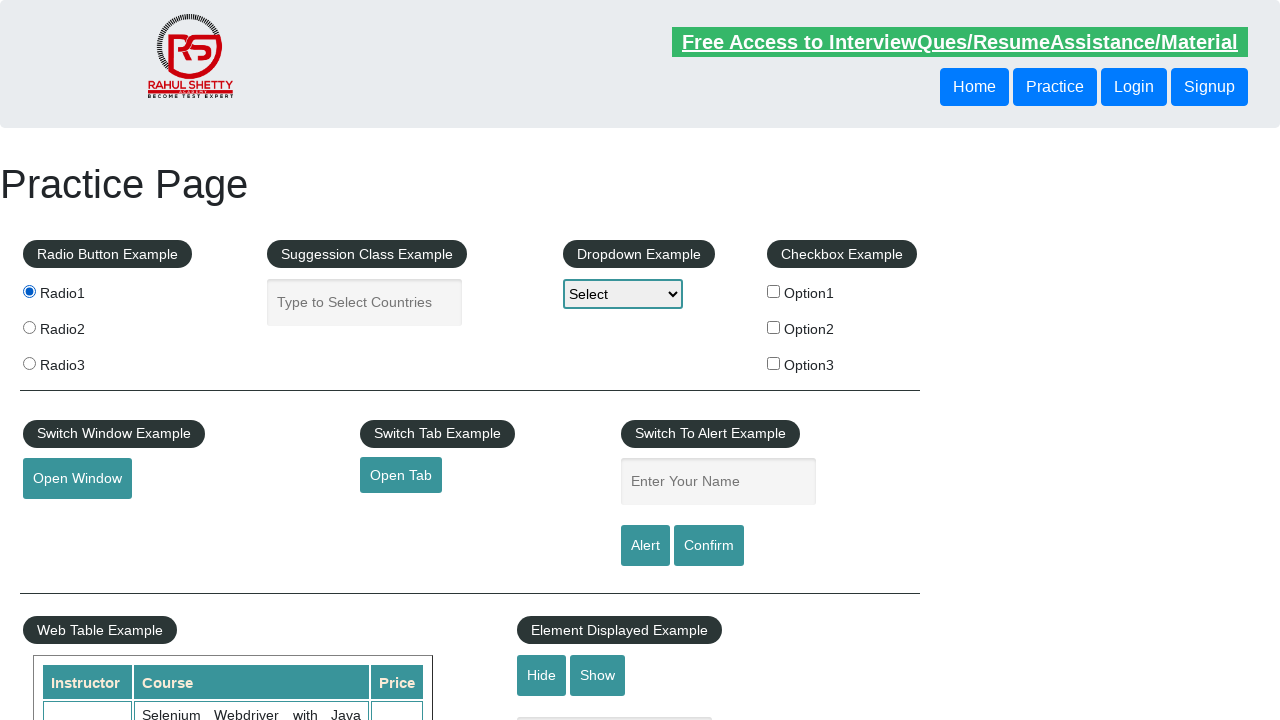

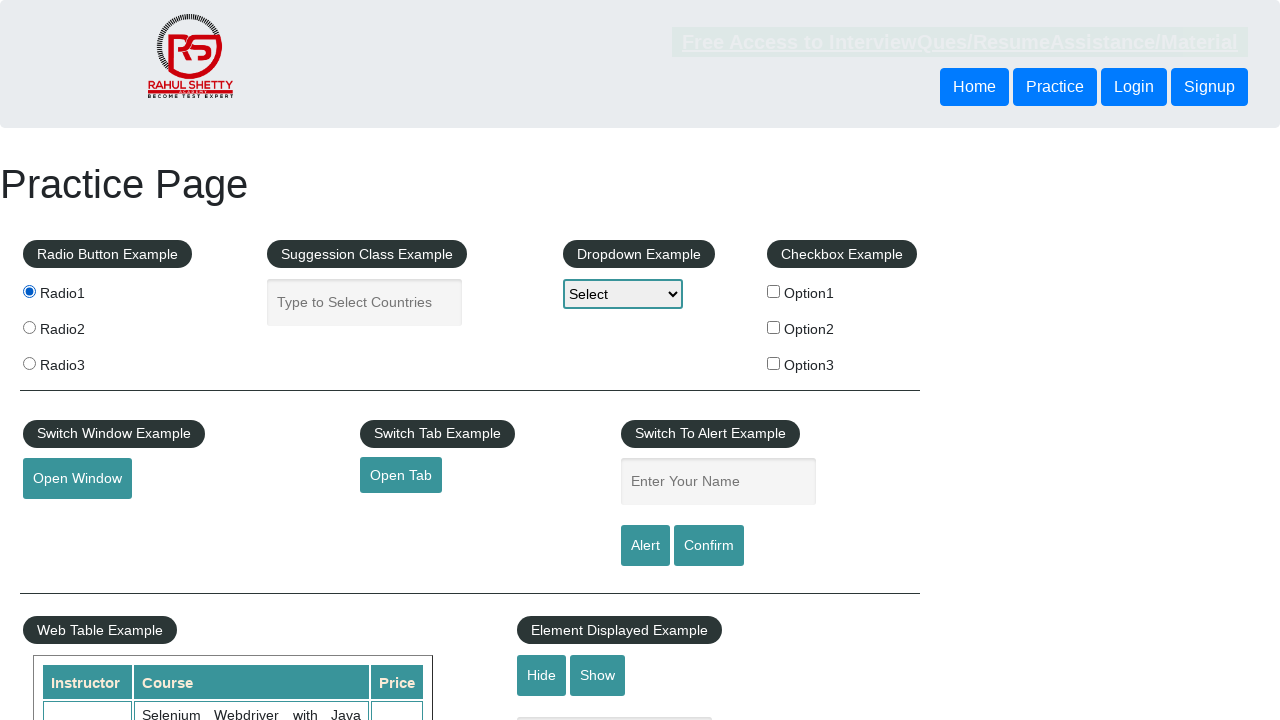